Tests frame handling by switching to a frame using index and clicking a button inside the frame

Starting URL: https://leafground.com/frame.xhtml

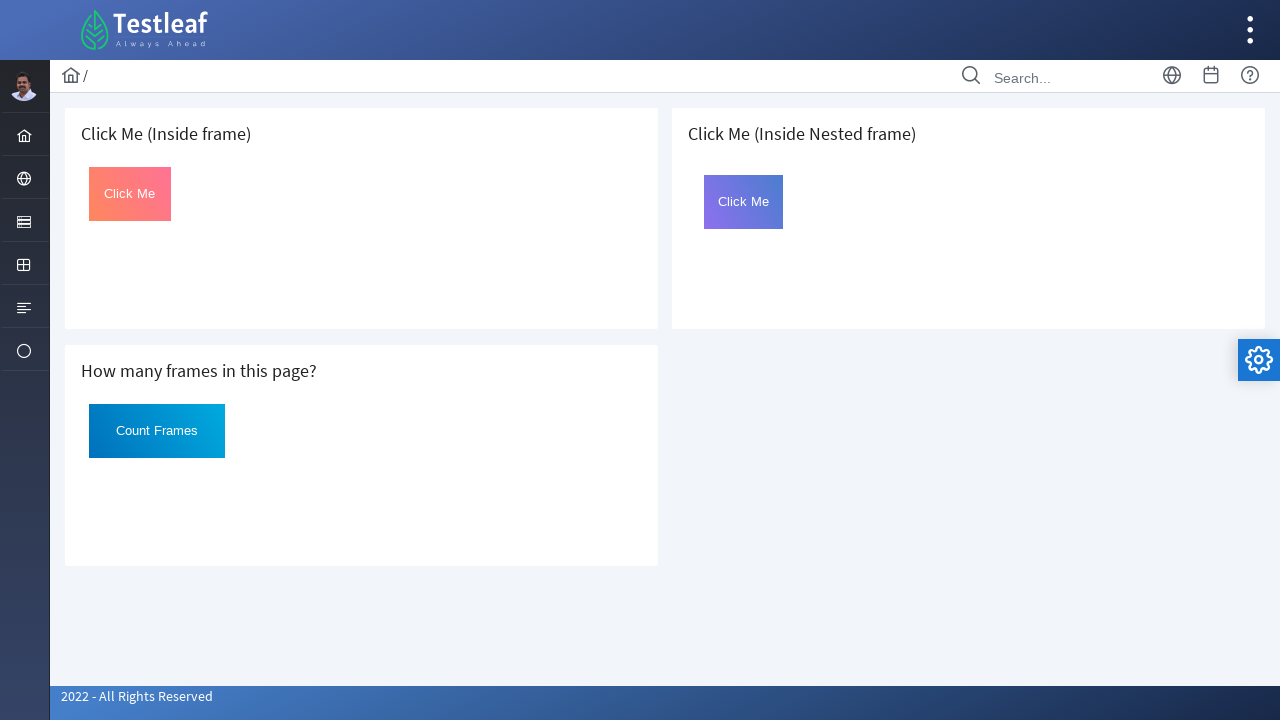

Located the first iframe on the page
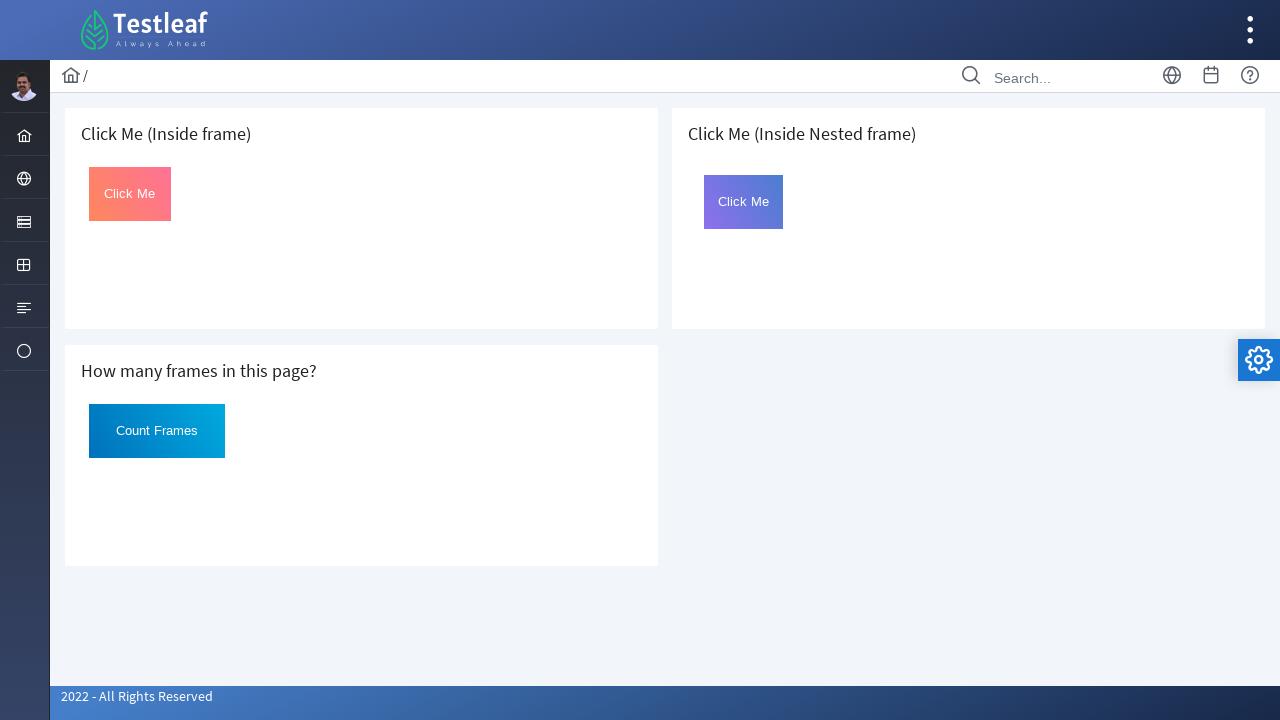

Clicked the button with ID 'Click' inside the frame at (130, 194) on iframe >> nth=0 >> internal:control=enter-frame >> #Click
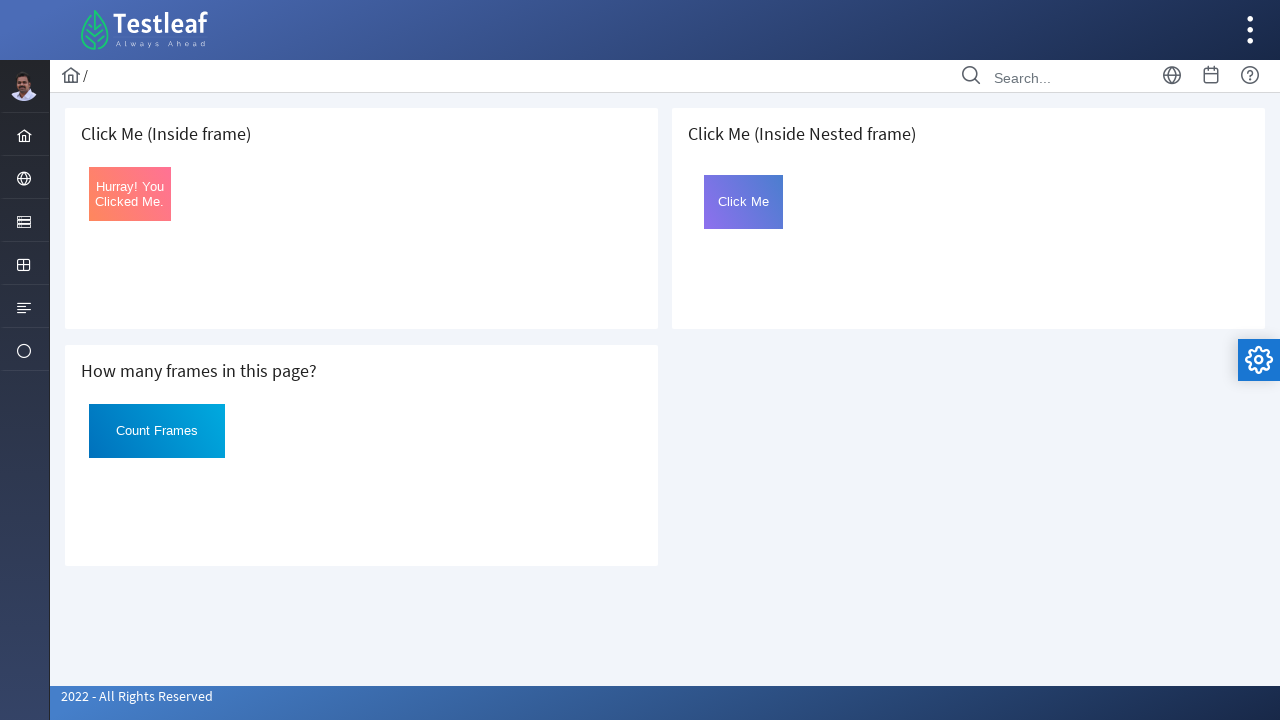

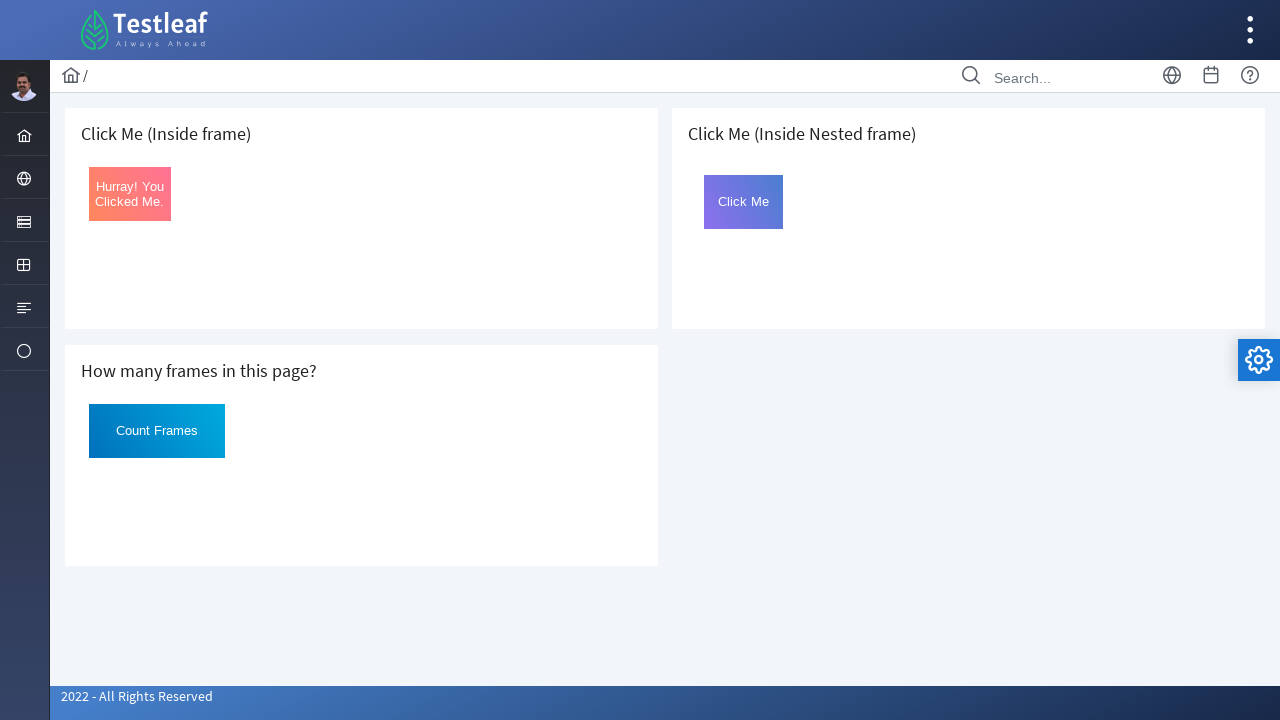